Tests navigation by clicking on "Browse Languages" menu, then clicking "Start" menu, and verifying the welcome heading text is displayed correctly

Starting URL: http://www.99-bottles-of-beer.net/

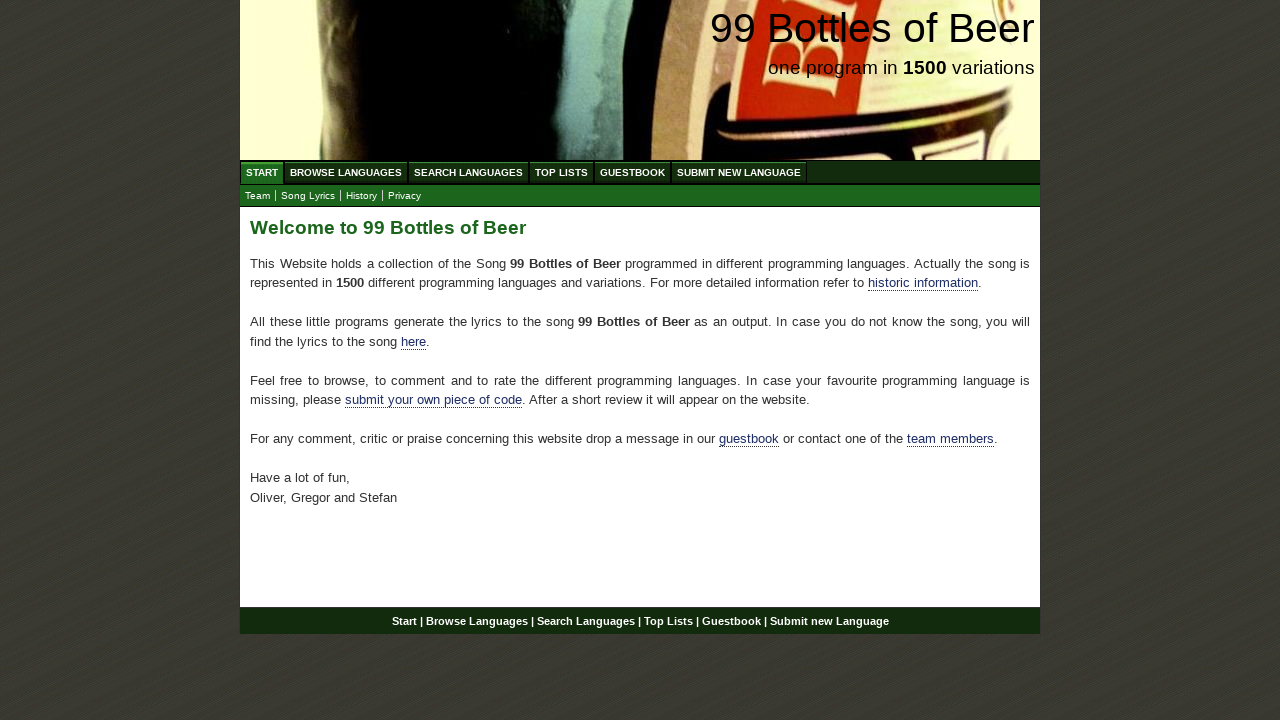

Clicked on 'Browse Languages' menu item at (346, 172) on xpath=//body/div[@id='wrap']/div[@id='navigation']/ul[@id='menu']/li/a[@href='/a
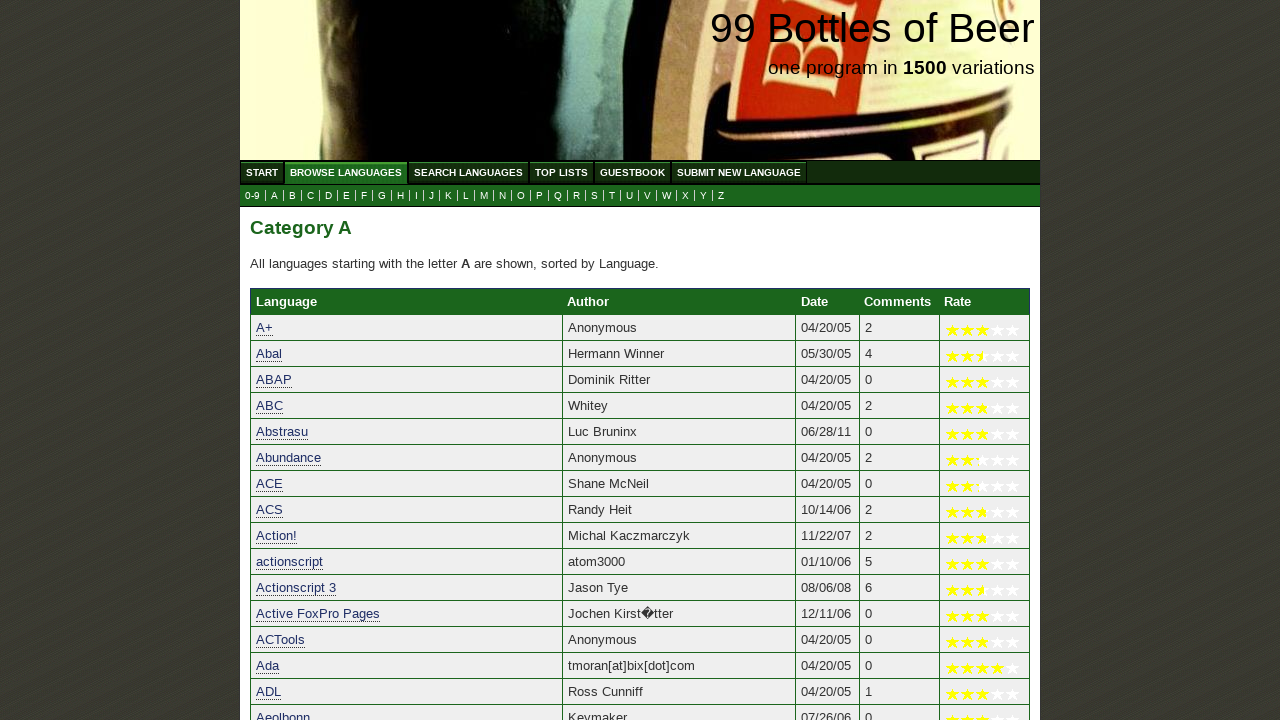

Clicked on 'Start' menu item to return to home at (262, 172) on xpath=//body/div[@id='wrap']/div[@id='navigation']/ul[@id='menu']/li/a[@href='/'
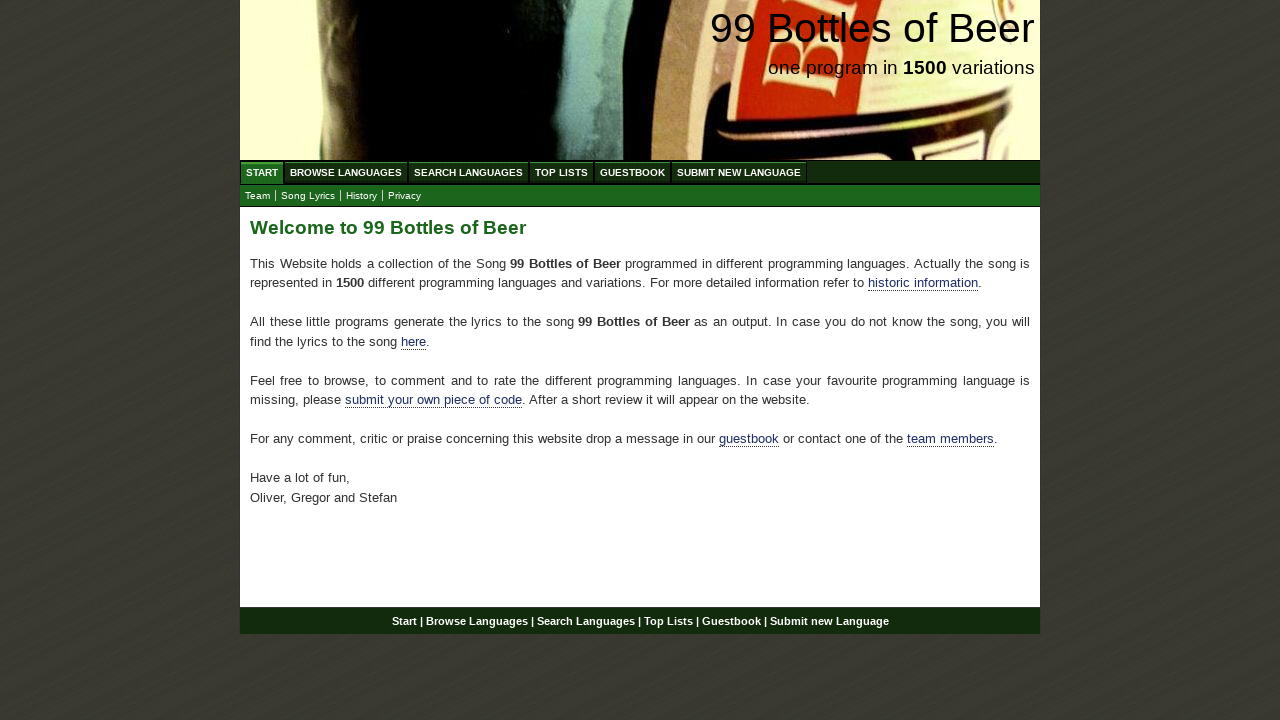

Welcome heading (h2) is displayed on home page
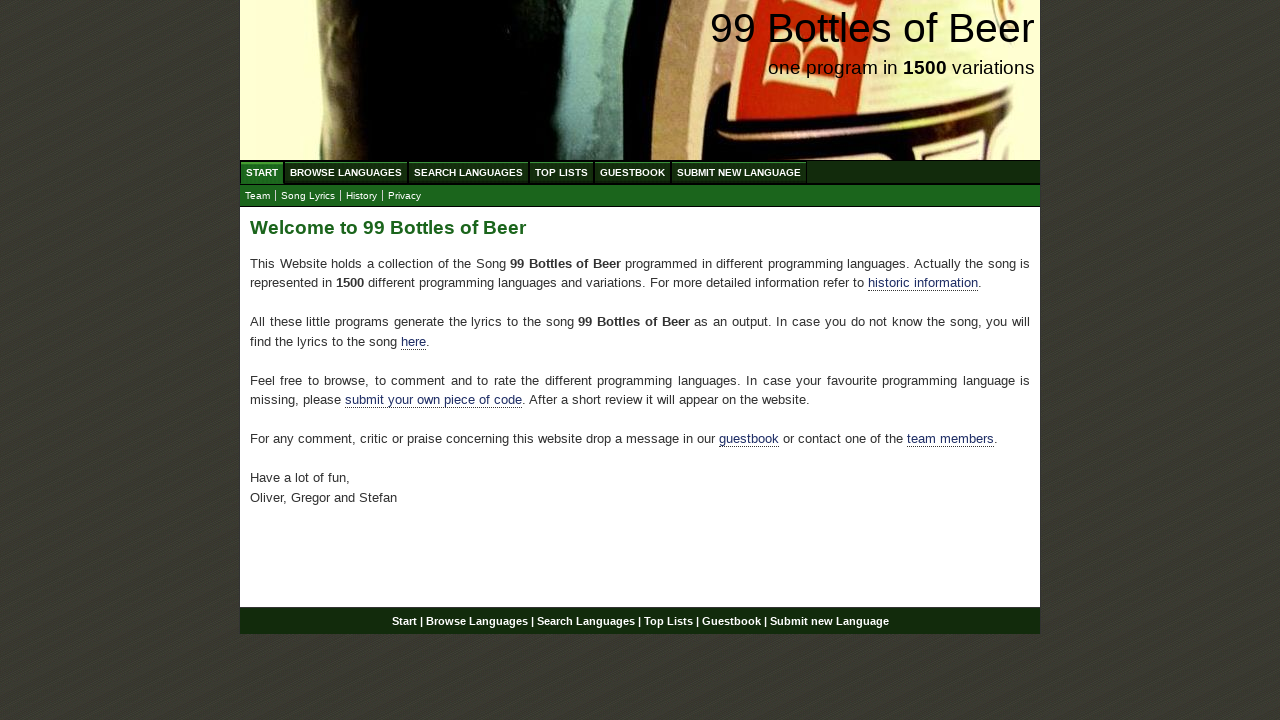

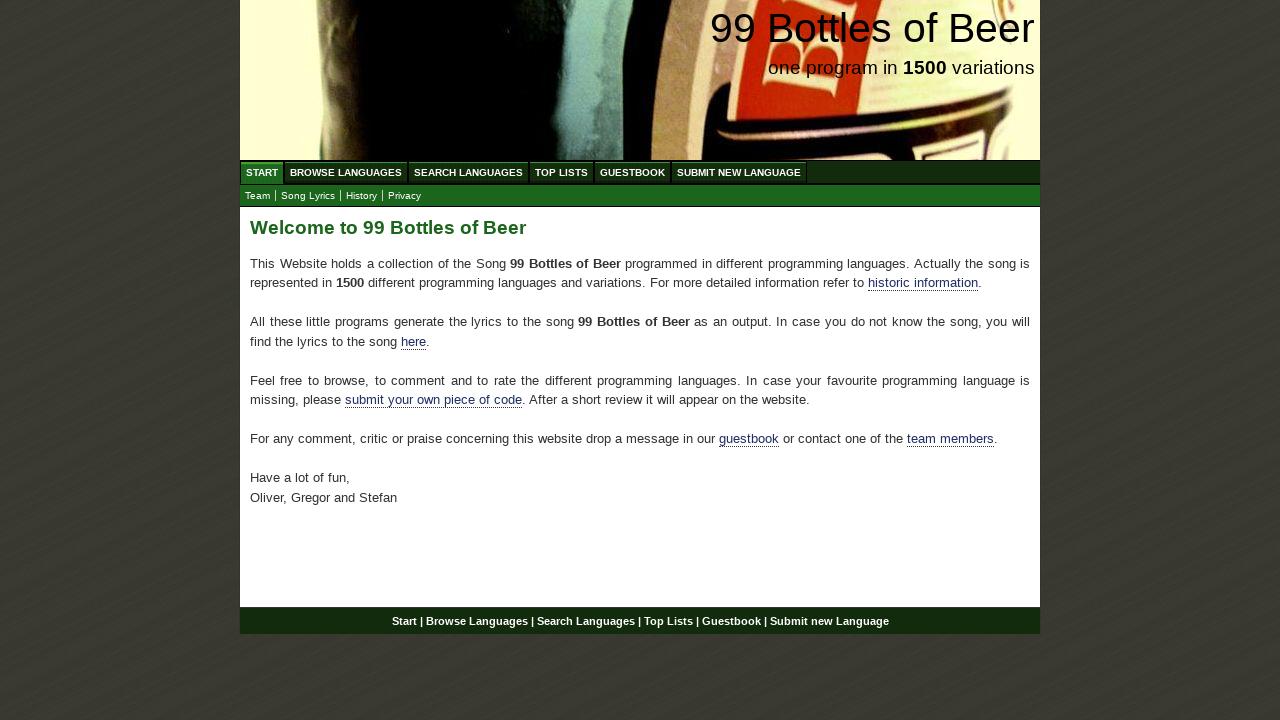